Tests alert and confirm dialog handling by entering a name and accepting/dismissing dialogs

Starting URL: https://codenboxautomationlab.com/practice/

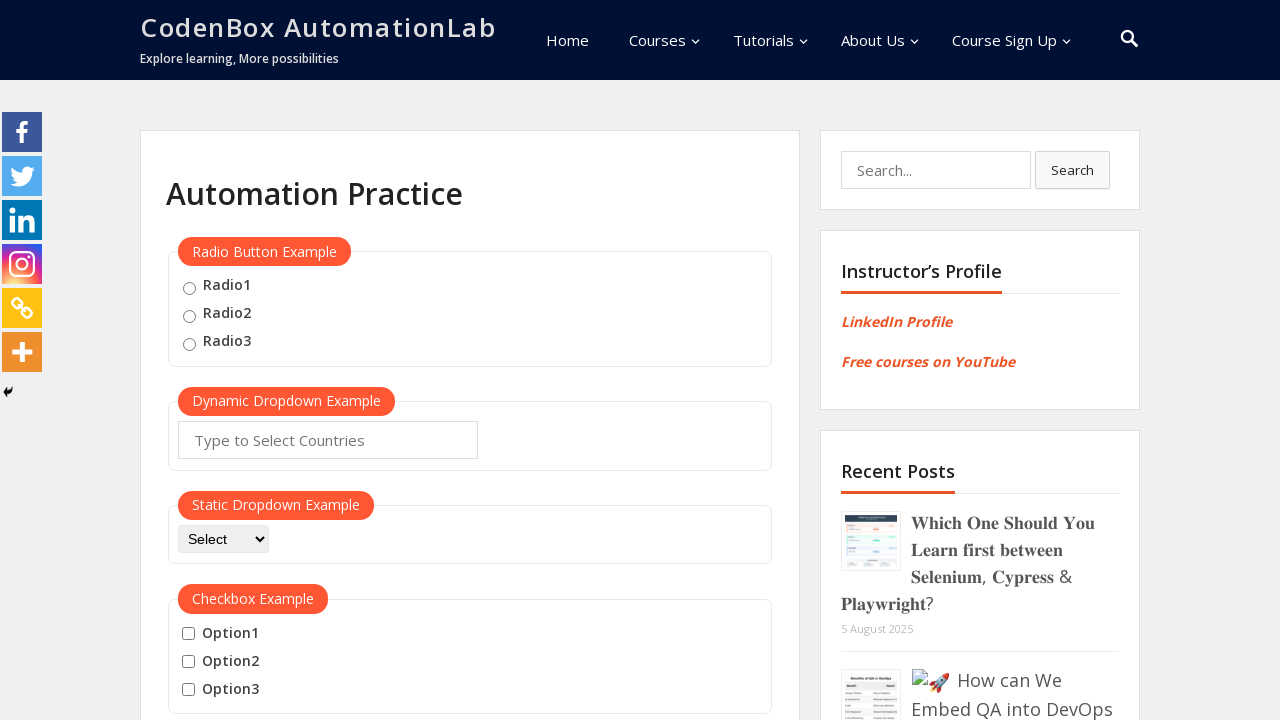

Filled name field with 'mohammad' on #name
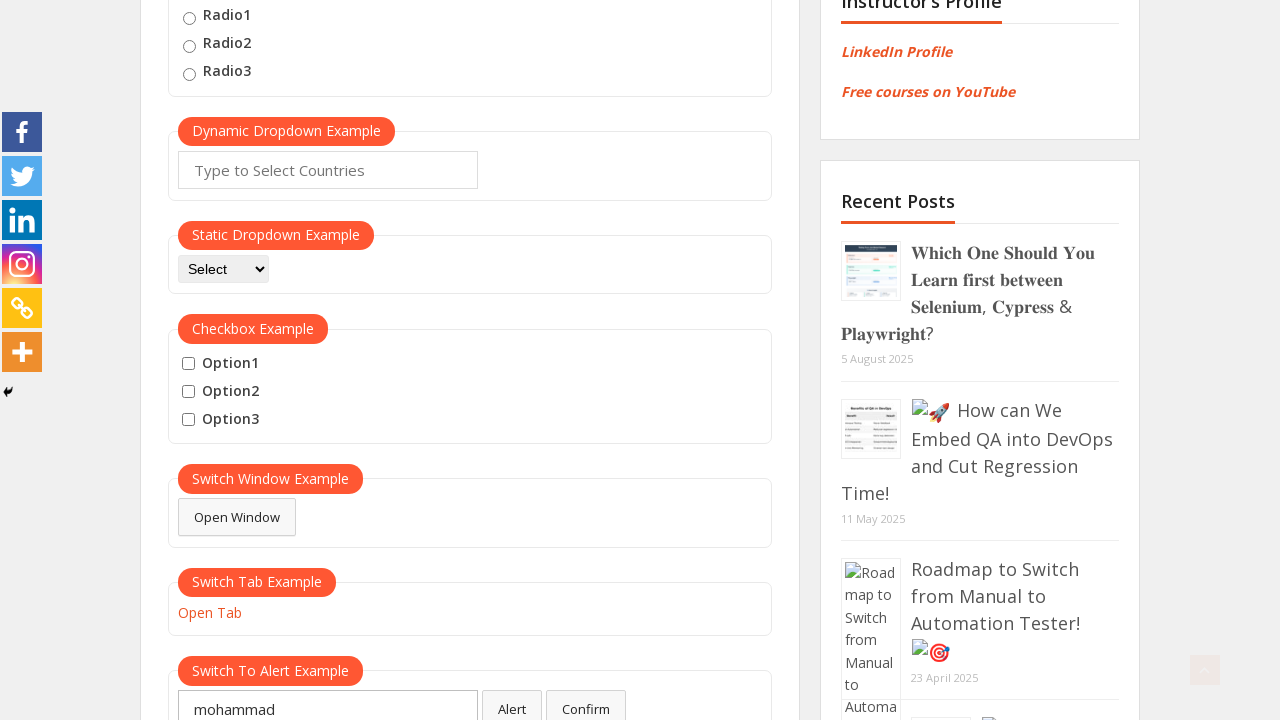

Set up dialog handler to accept dialogs
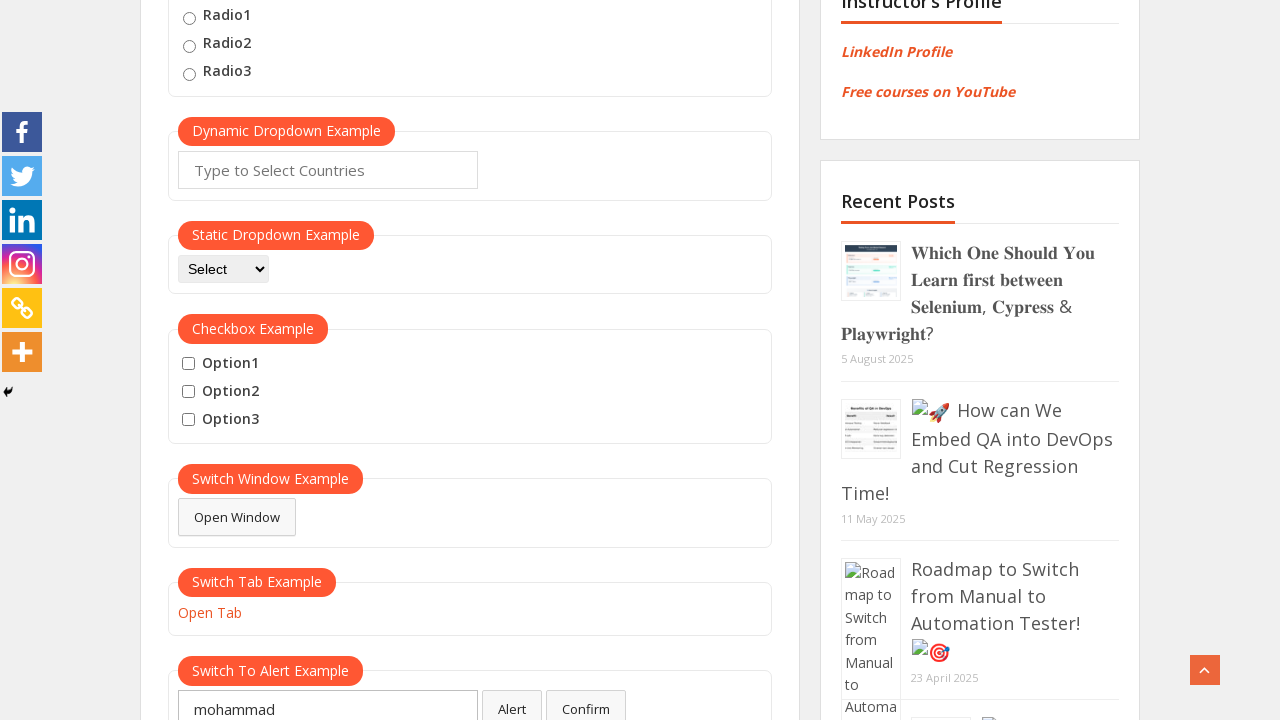

Clicked alert button to trigger alert dialog at (512, 701) on #alertbtn
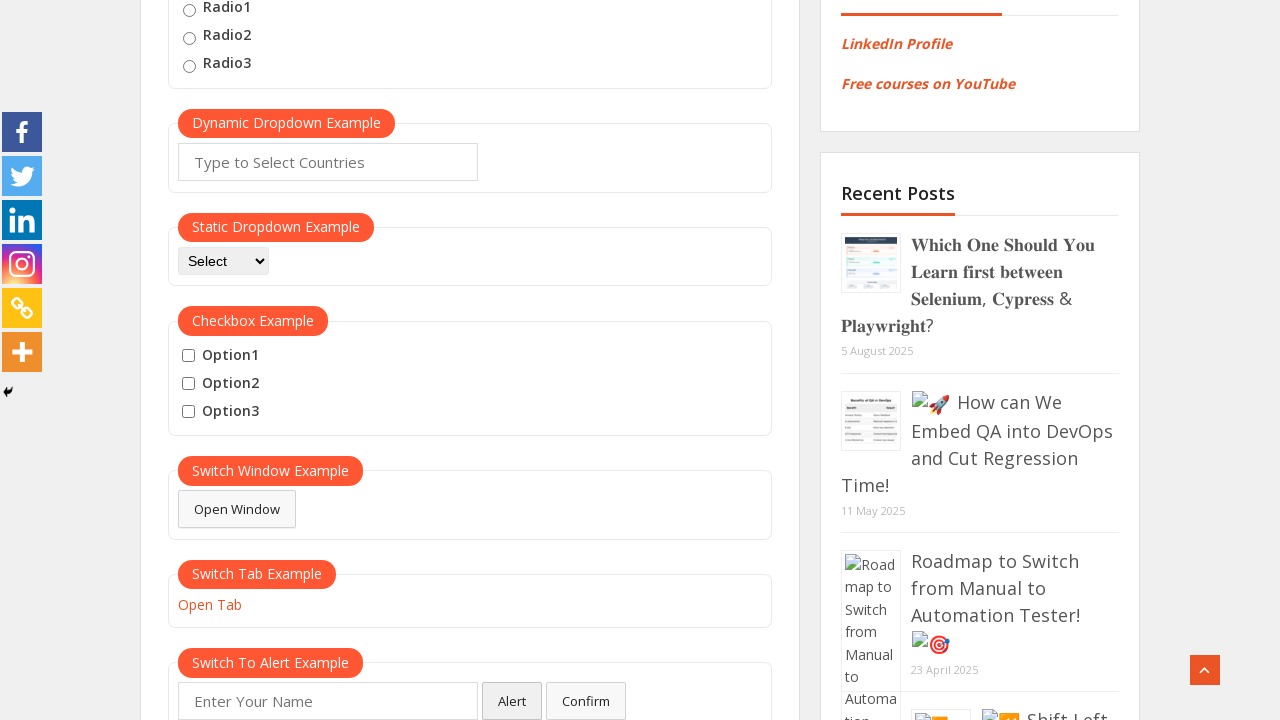

Filled name field with 'mohammad' again on #name
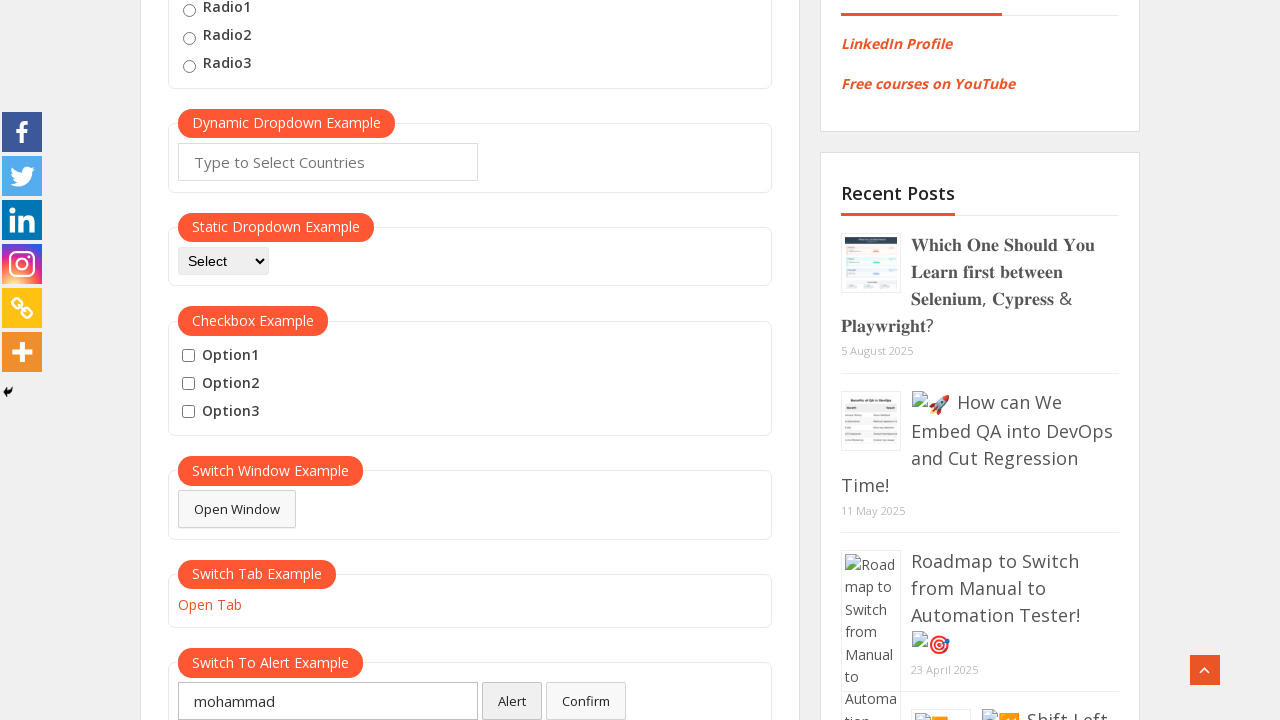

Clicked confirm button to trigger confirm dialog at (586, 701) on #confirmbtn
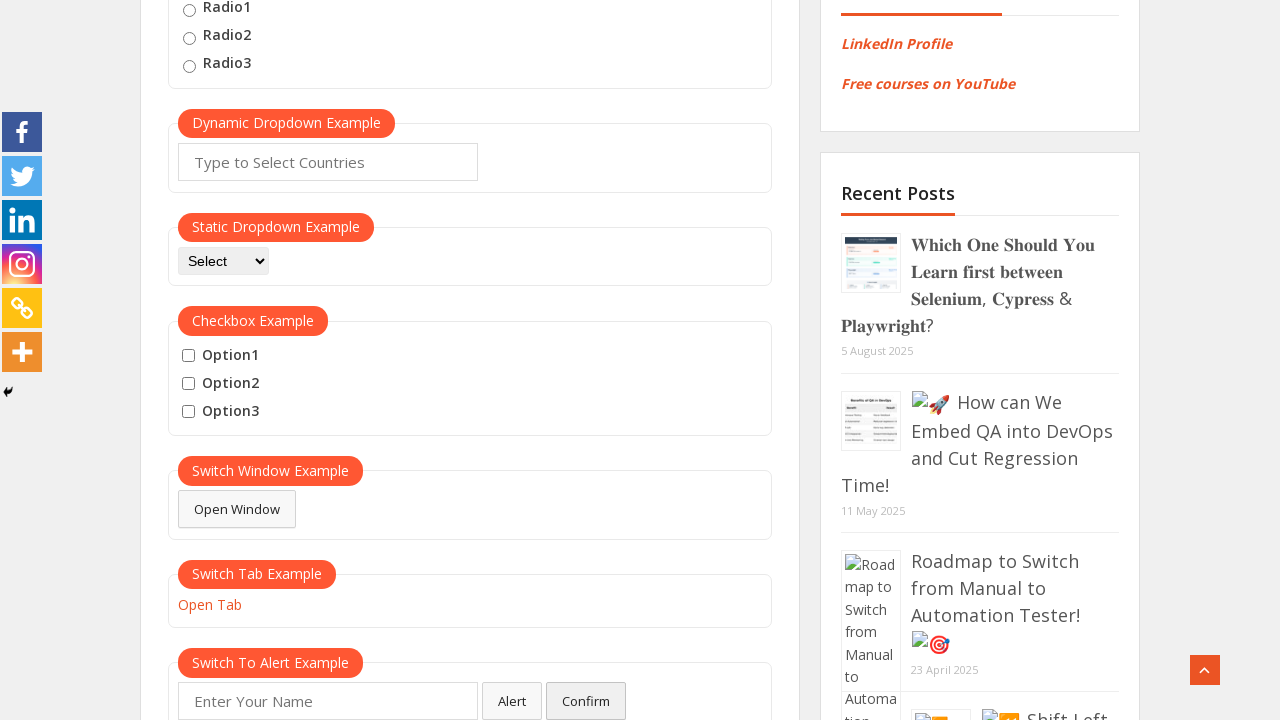

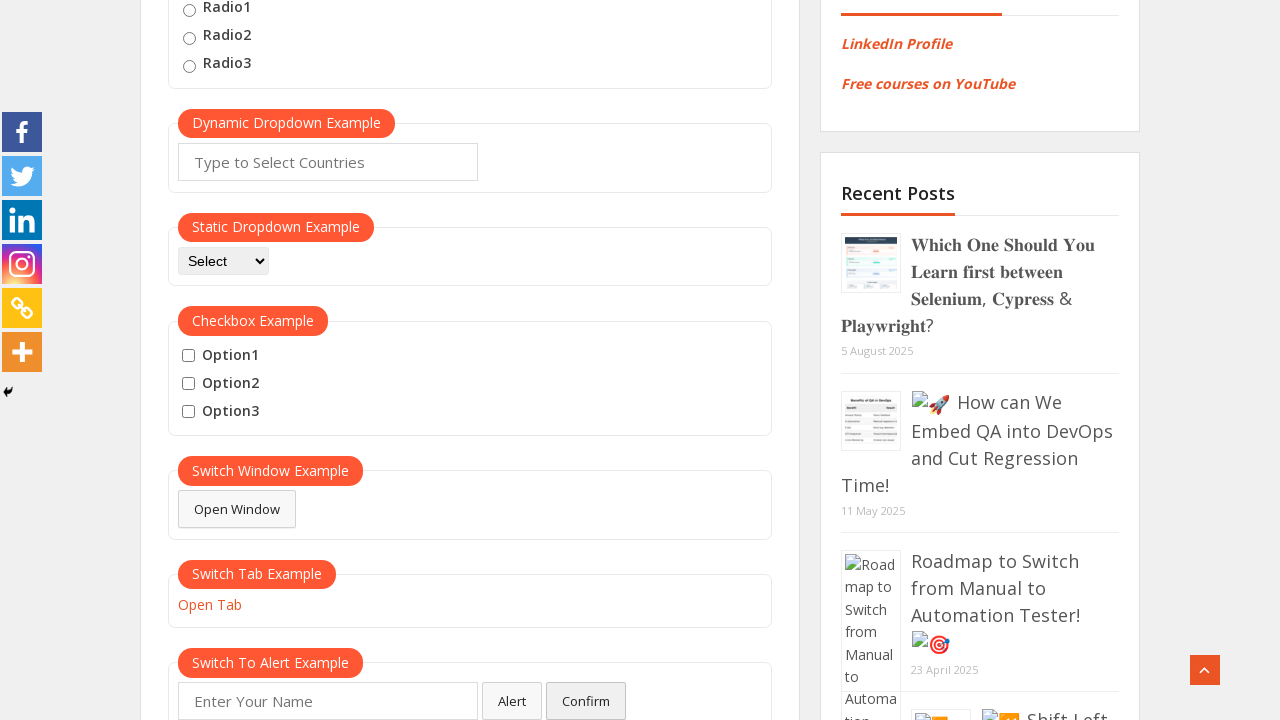